Tests scrolling functionality by navigating to the practice page and scrolling down to the "CYDEO" link at the bottom of the page using hover/move to element action.

Starting URL: https://practice.cydeo.com/

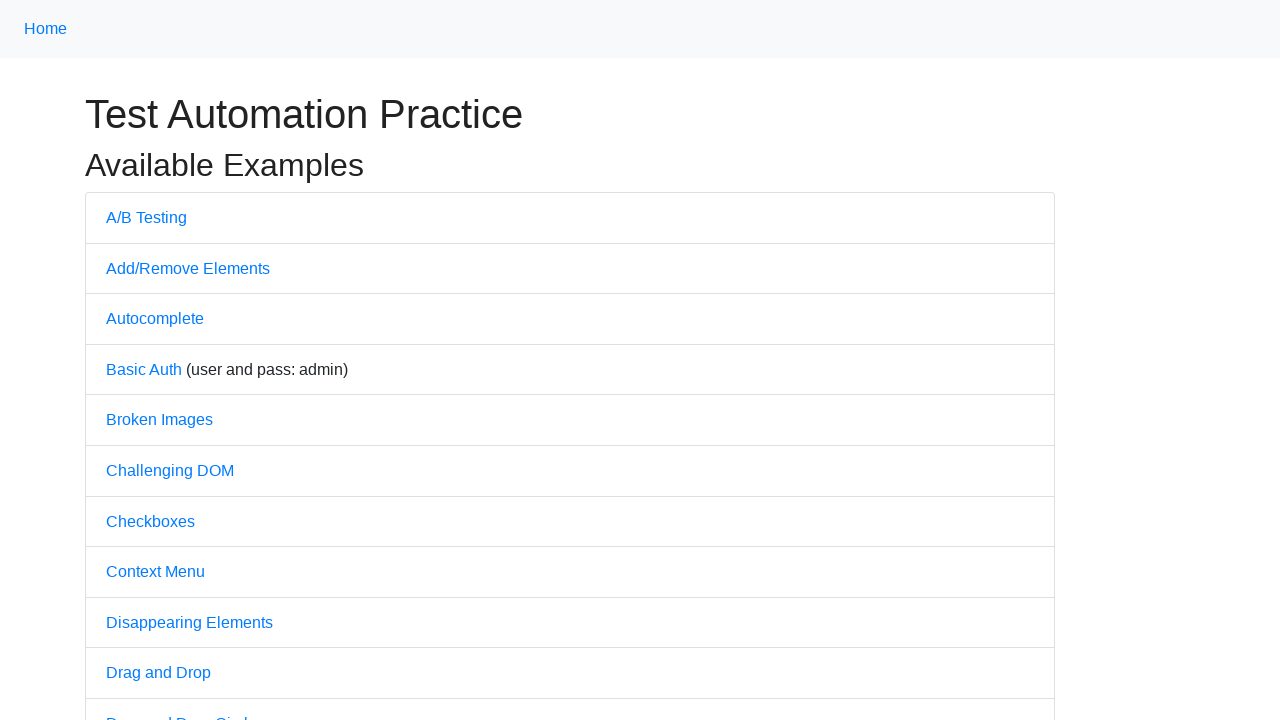

Located the CYDEO link at the bottom of the page
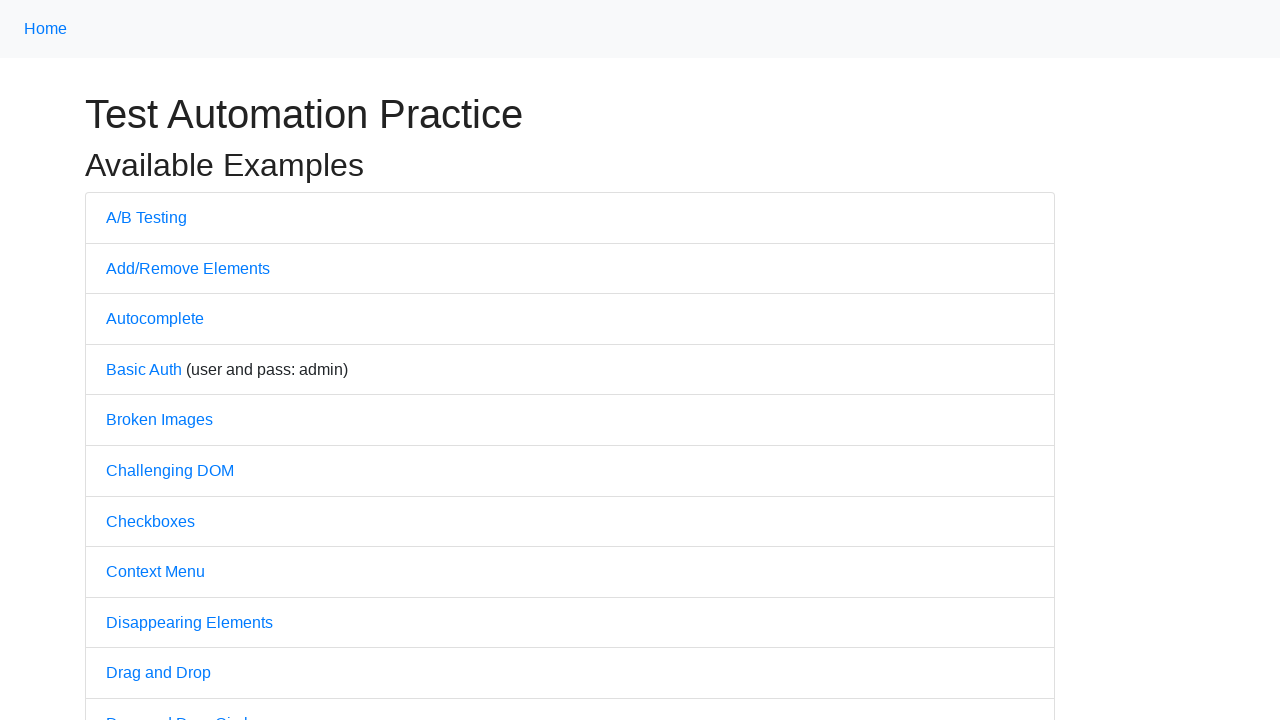

Scrolled to the CYDEO link
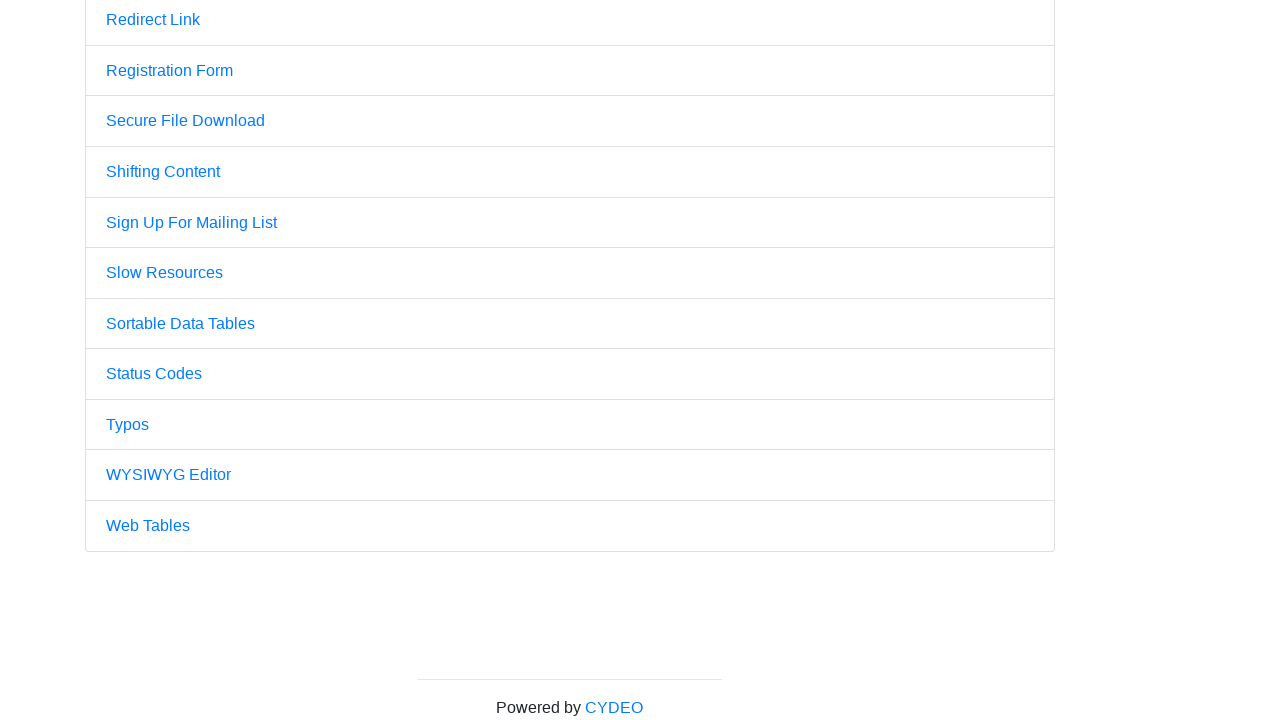

Hovered over the CYDEO link at (614, 707) on a:has-text('CYDEO')
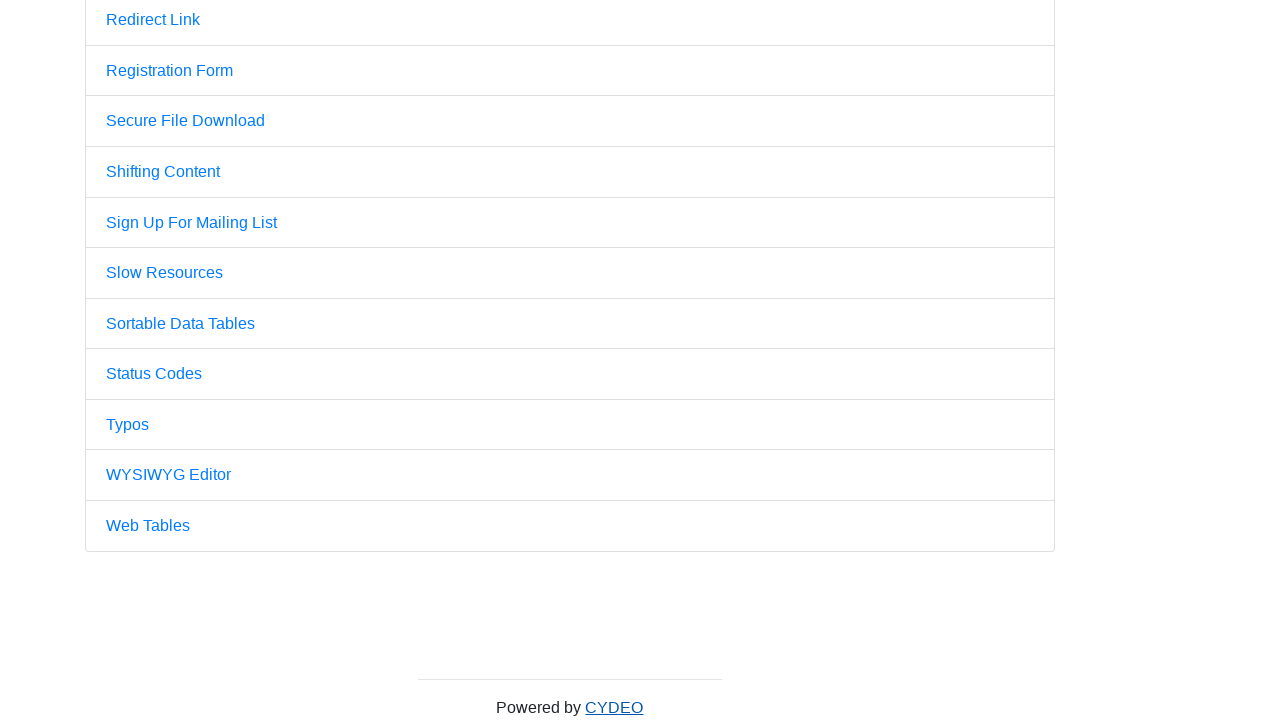

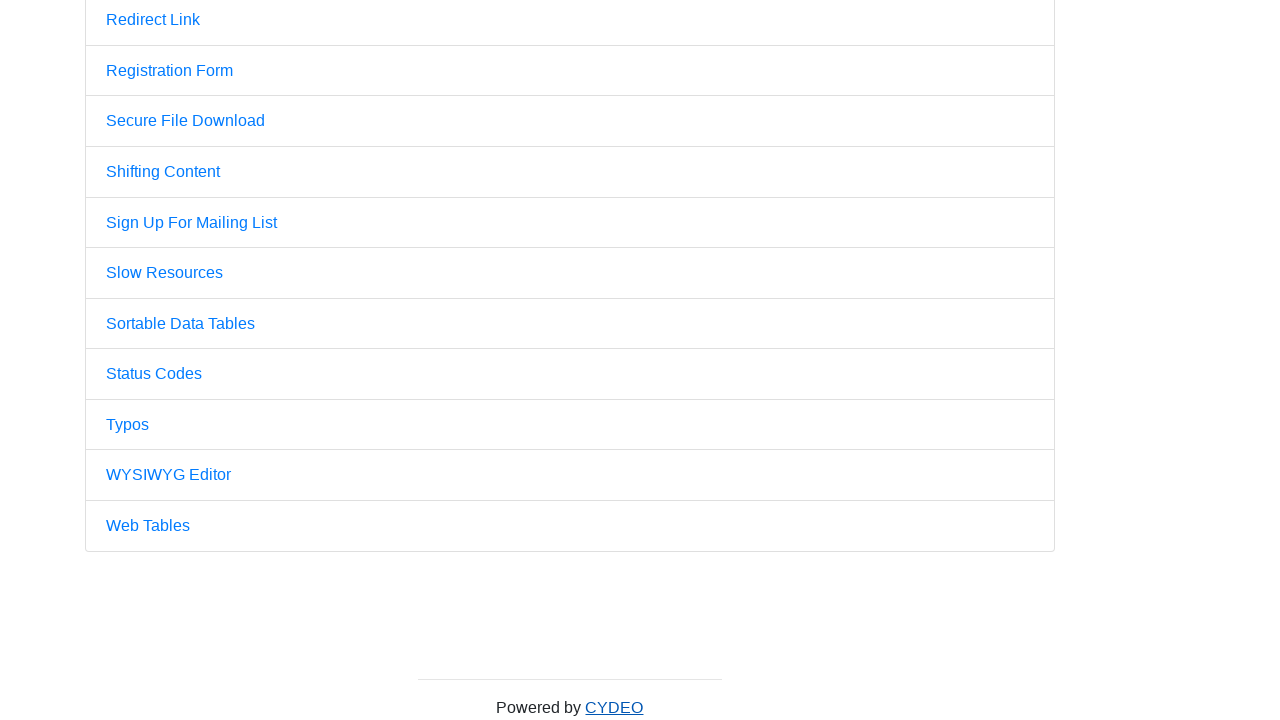